Tests an online full-screen calculator by entering two numeric values with an operator and pressing enter to perform a calculation on a canvas element inside an iframe.

Starting URL: https://www.online-calculator.com/full-screen-calculator/

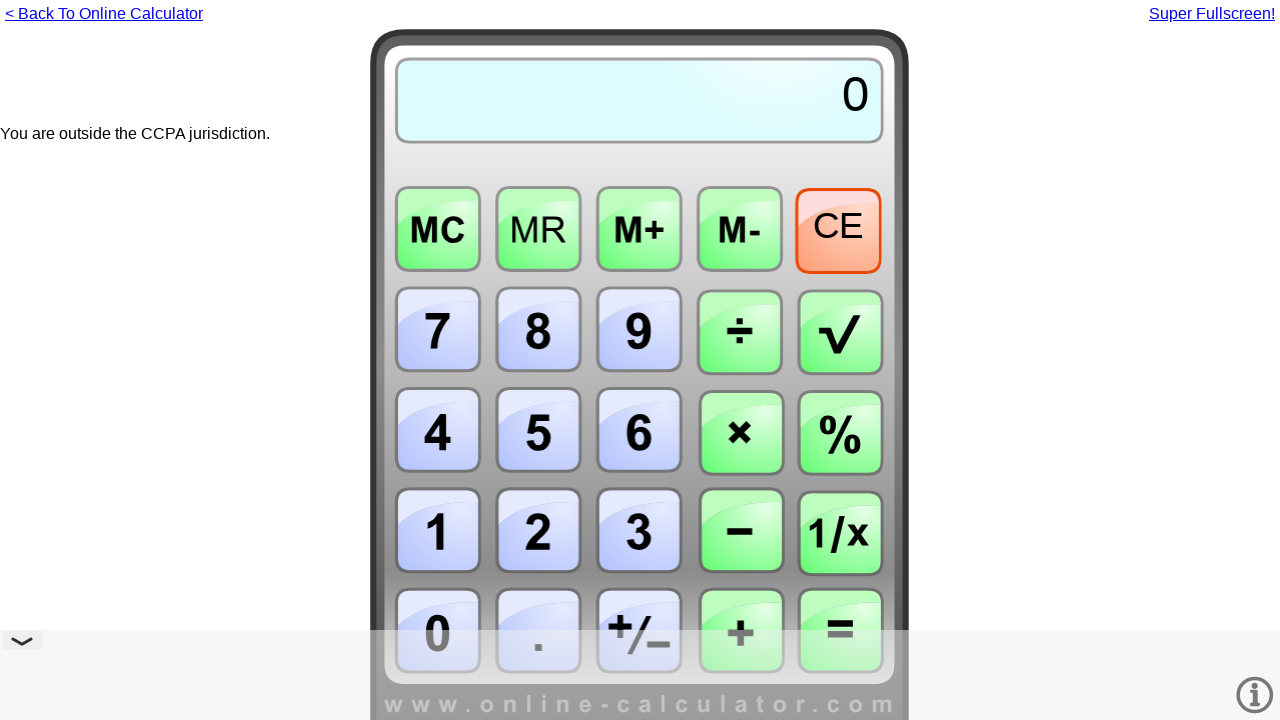

Waited for page to fully load (domcontentloaded)
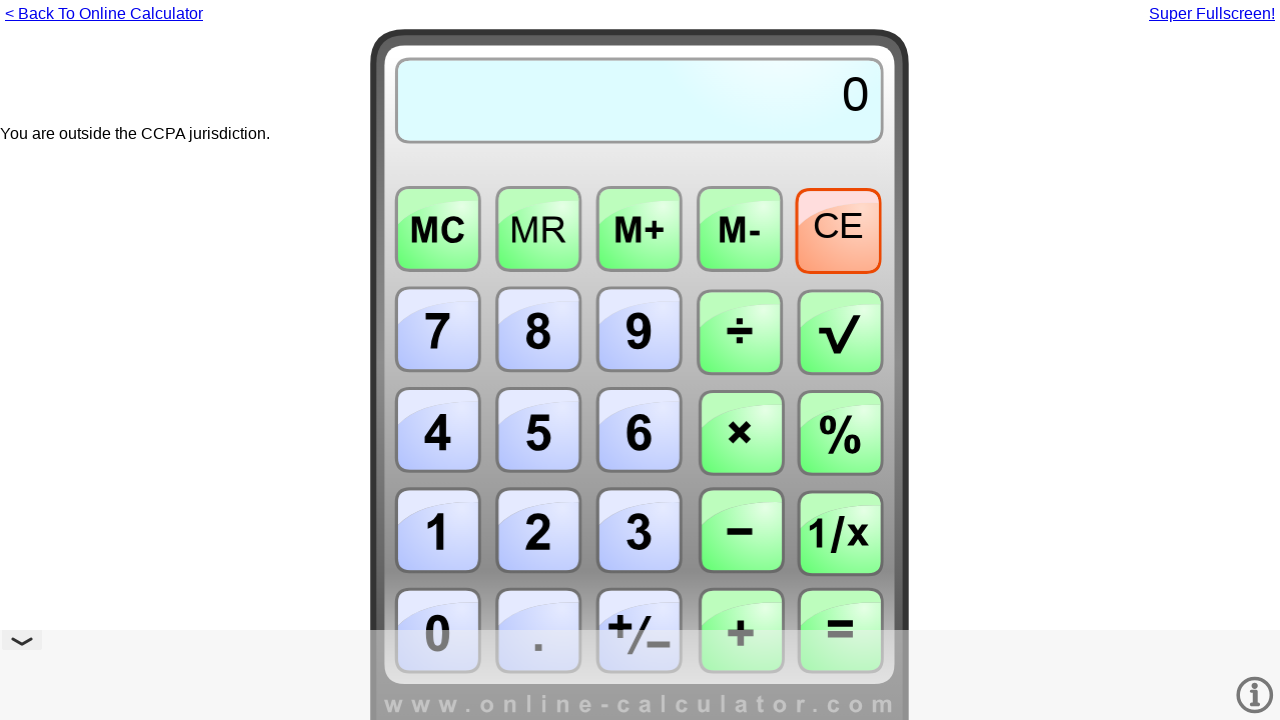

Located calculator iframe with id 'fullframe'
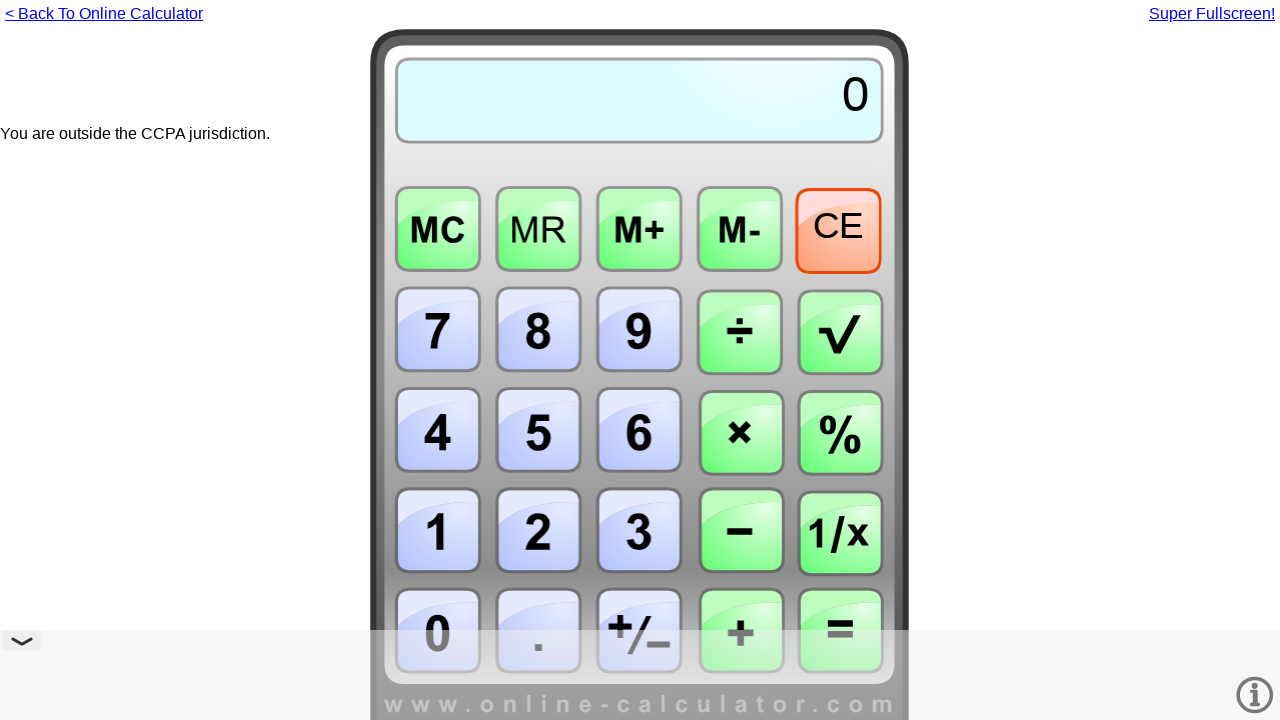

Located canvas element with id 'canvas' inside iframe
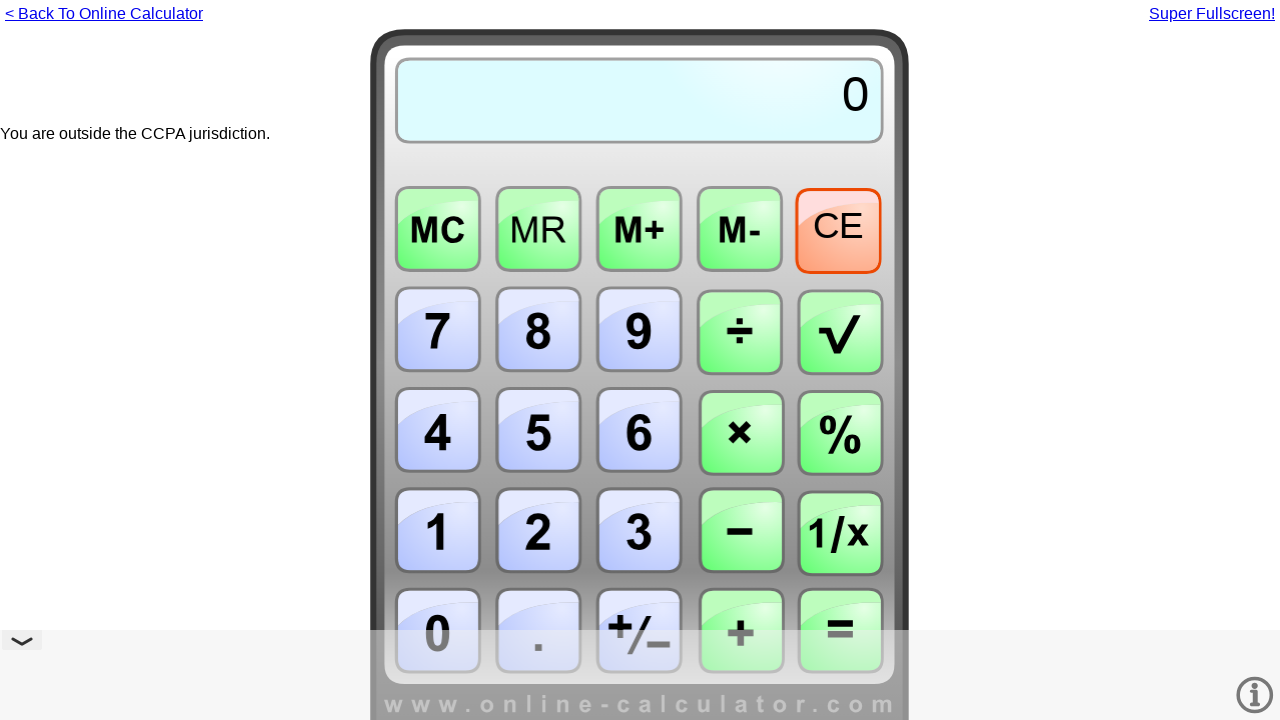

Waited for canvas element to become visible
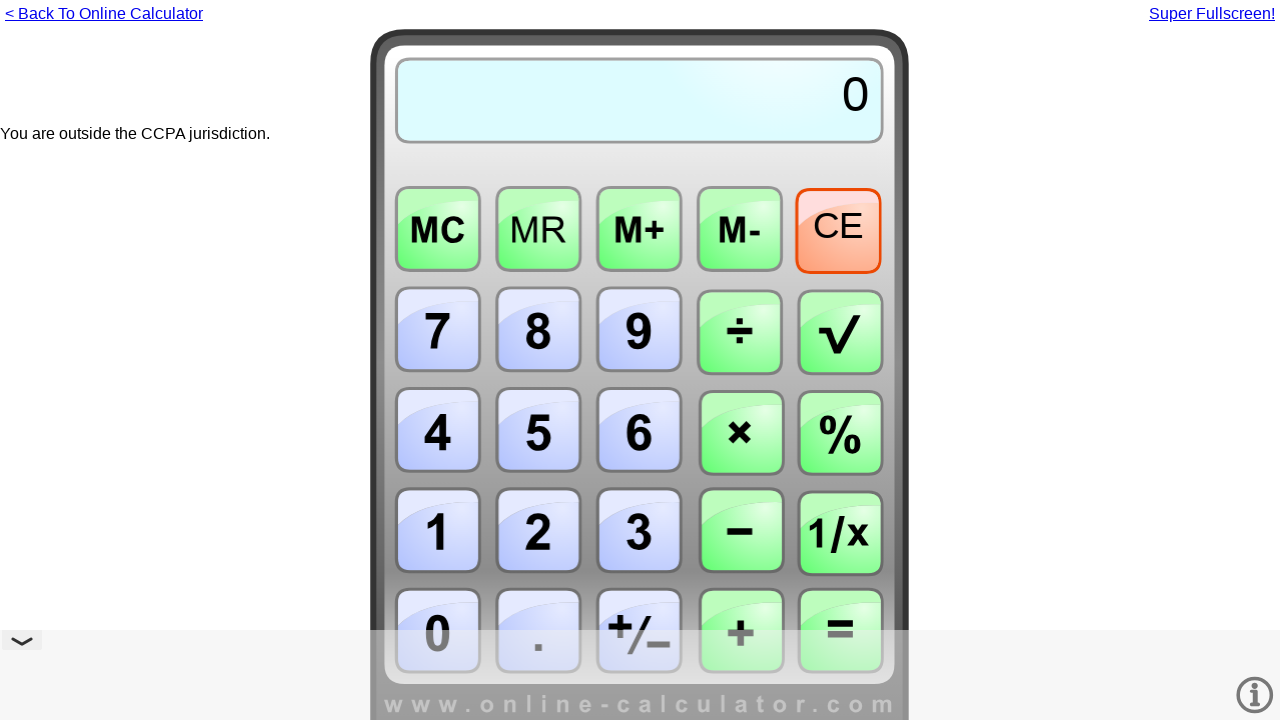

Pressed key '2' on calculator canvas on #fullframe >> internal:control=enter-frame >> #canvas
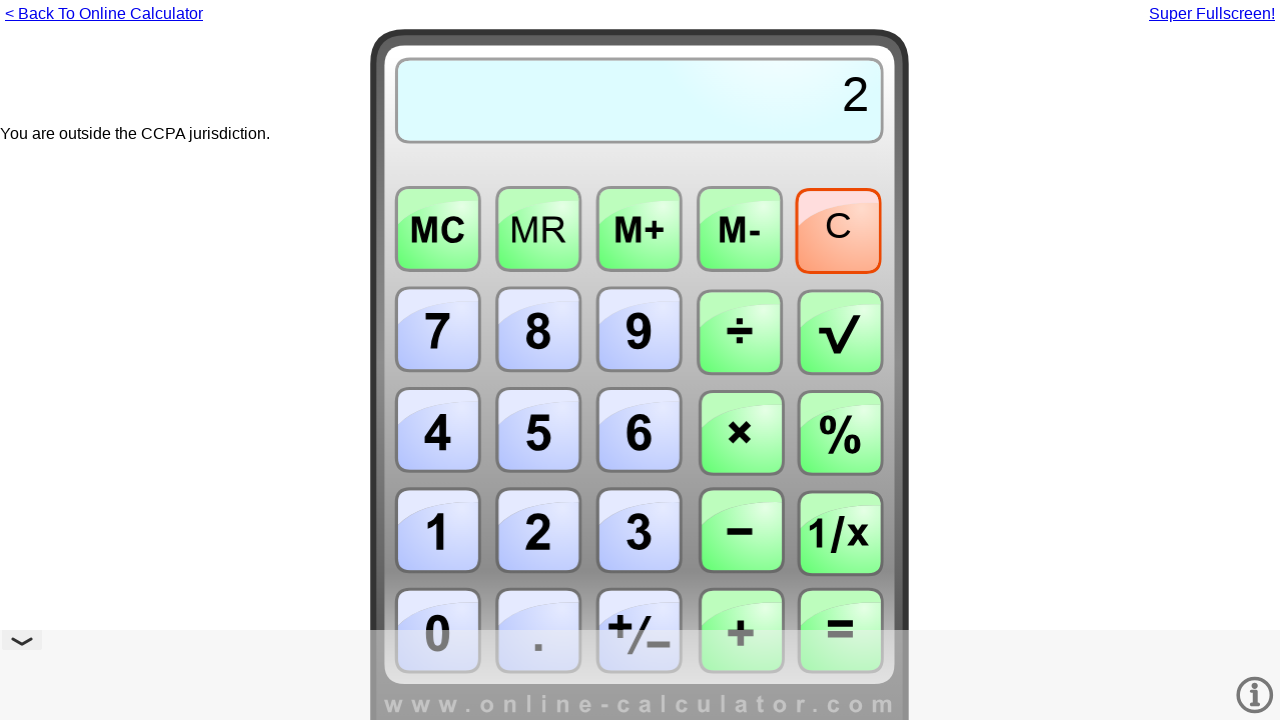

Pressed key '5' on calculator canvas on #fullframe >> internal:control=enter-frame >> #canvas
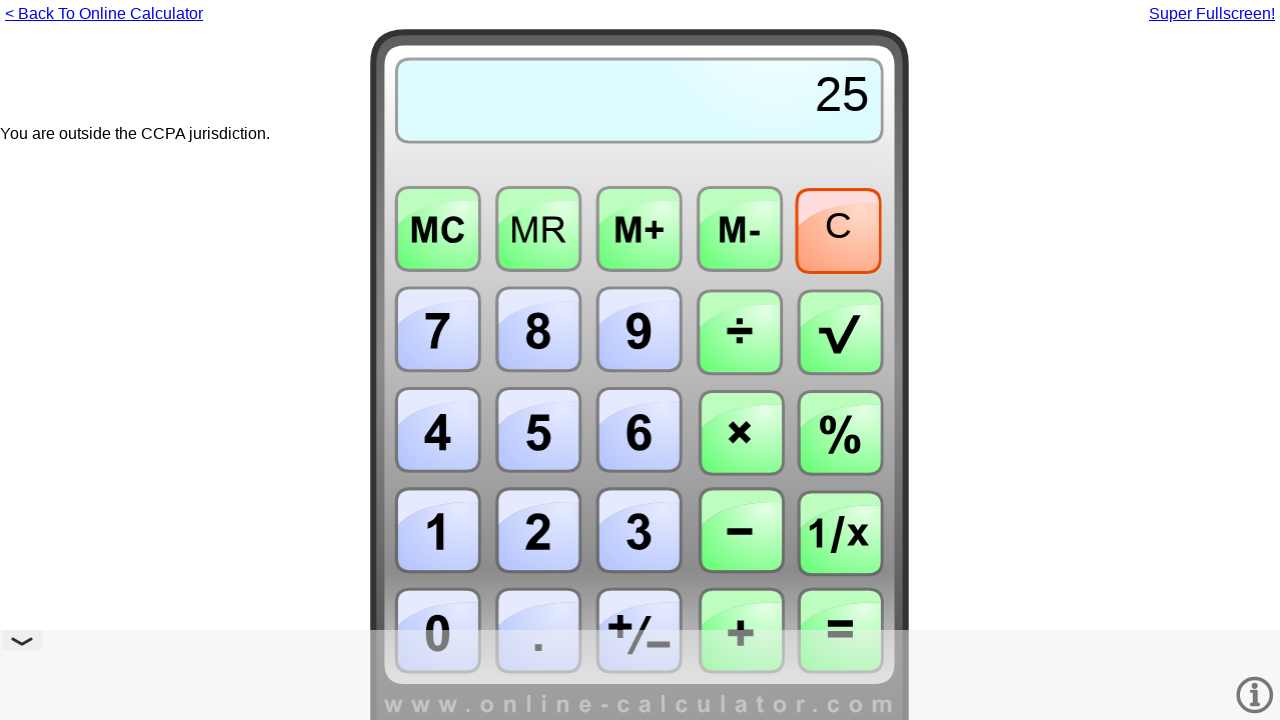

Pressed '+' operator on calculator canvas on #fullframe >> internal:control=enter-frame >> #canvas
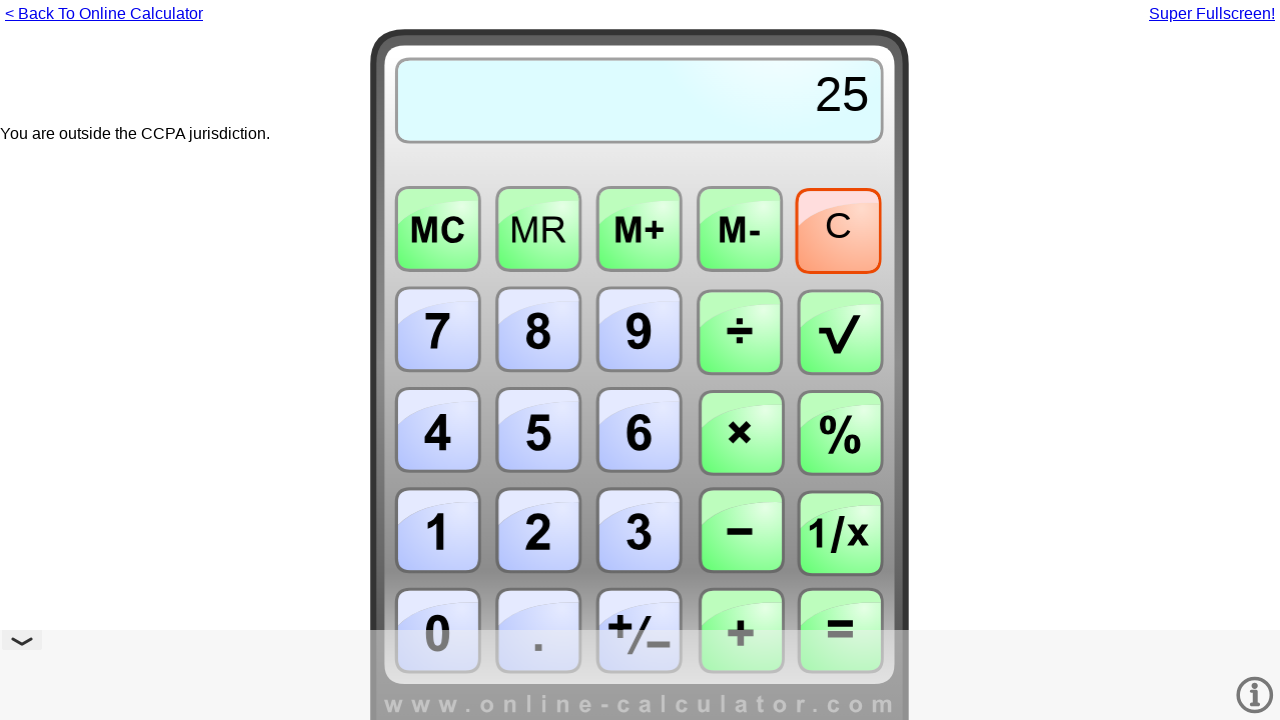

Pressed key '1' on calculator canvas on #fullframe >> internal:control=enter-frame >> #canvas
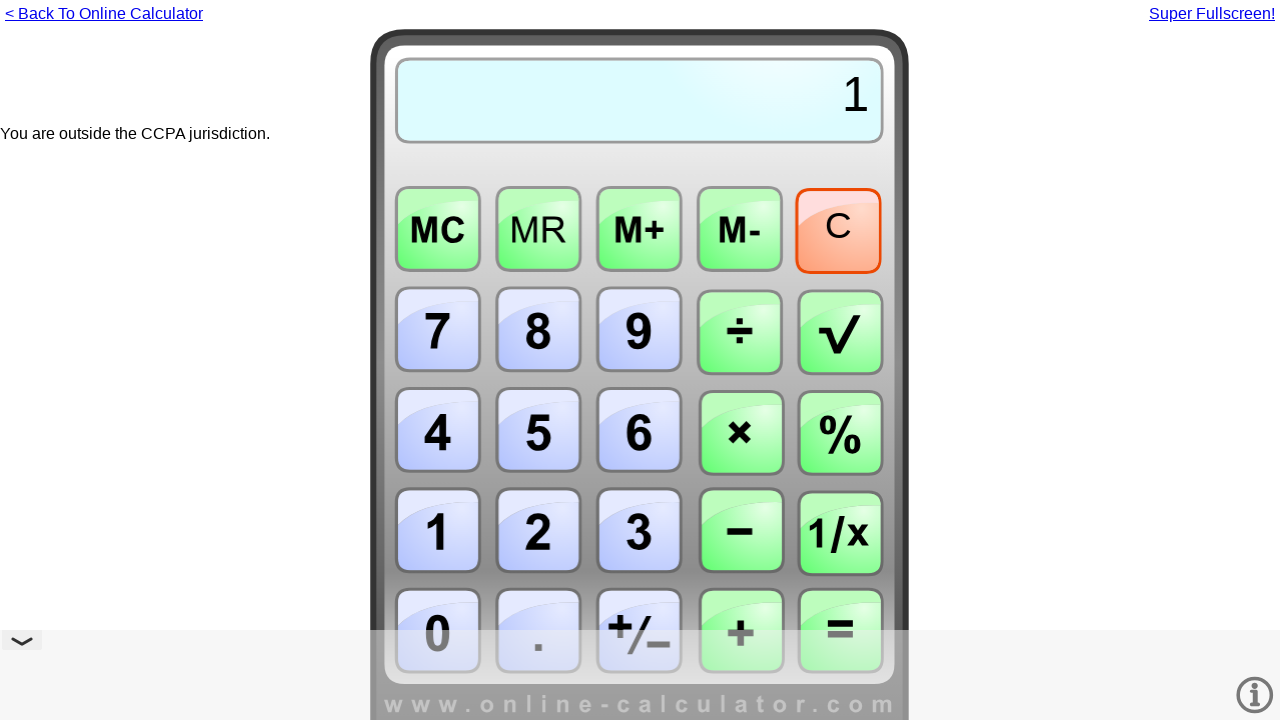

Pressed key '7' on calculator canvas on #fullframe >> internal:control=enter-frame >> #canvas
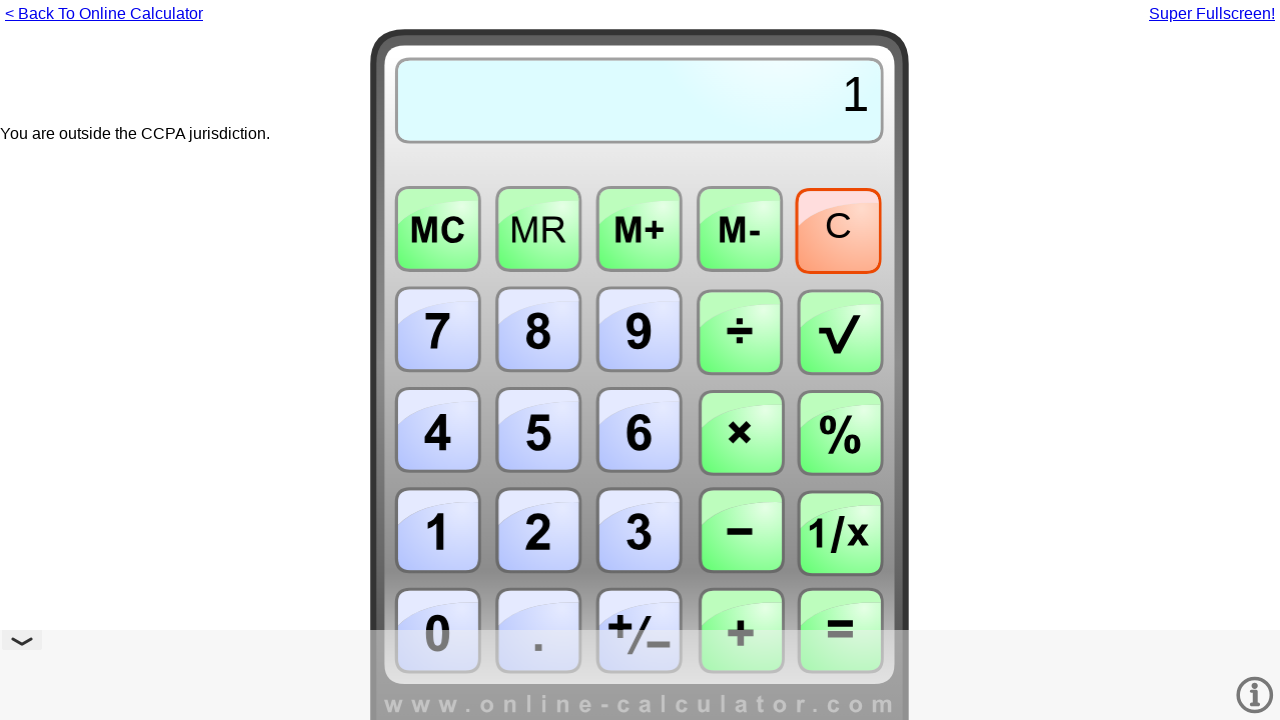

Pressed Enter to execute calculation (25 + 17) on #fullframe >> internal:control=enter-frame >> #canvas
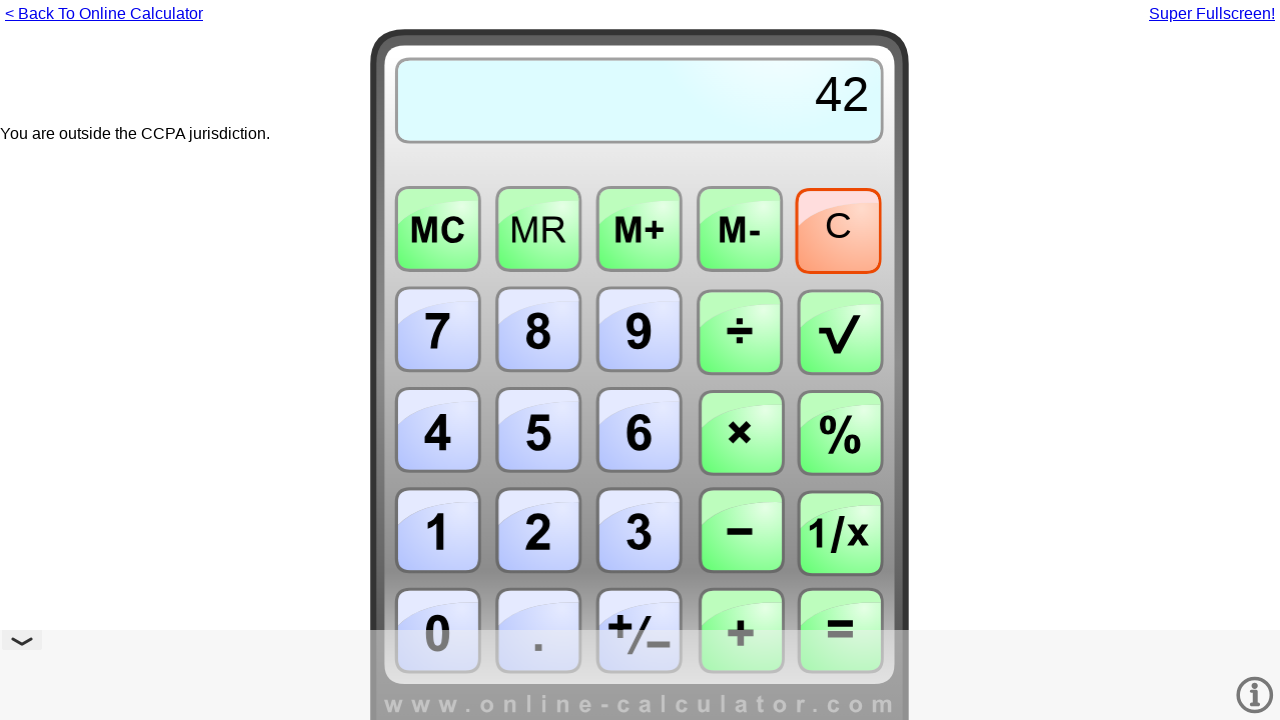

Waited 500ms for calculation to complete
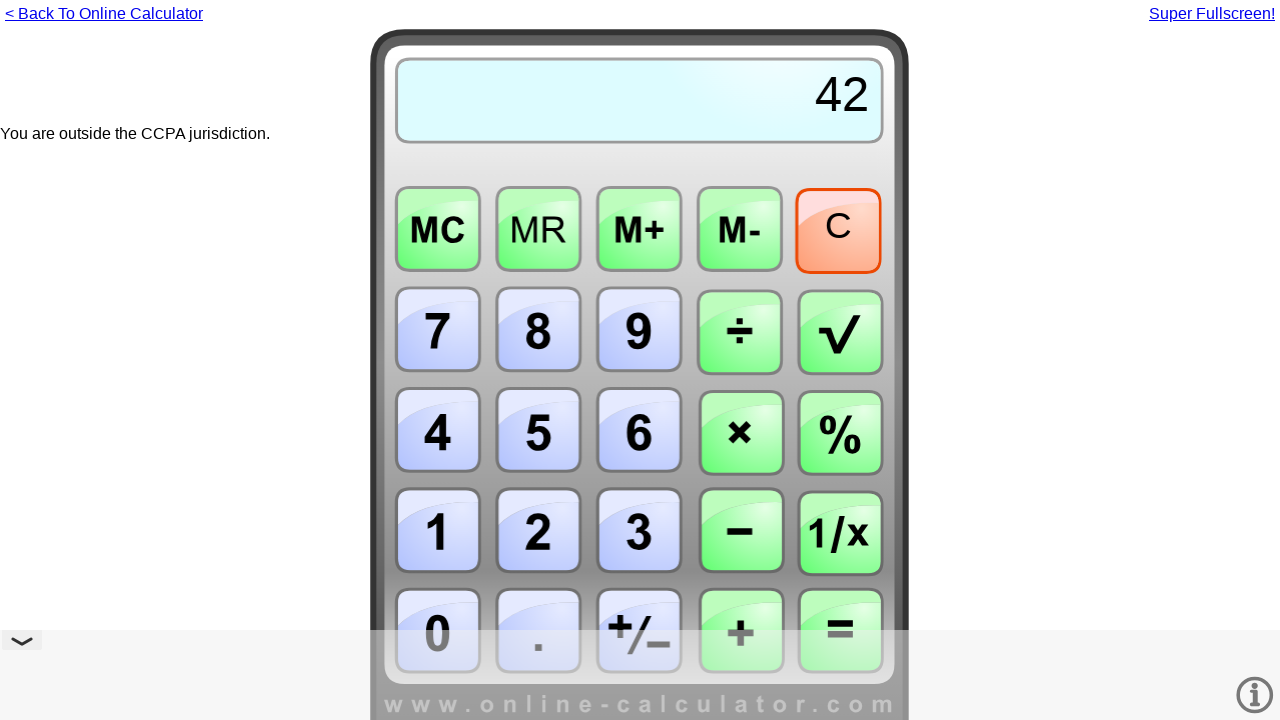

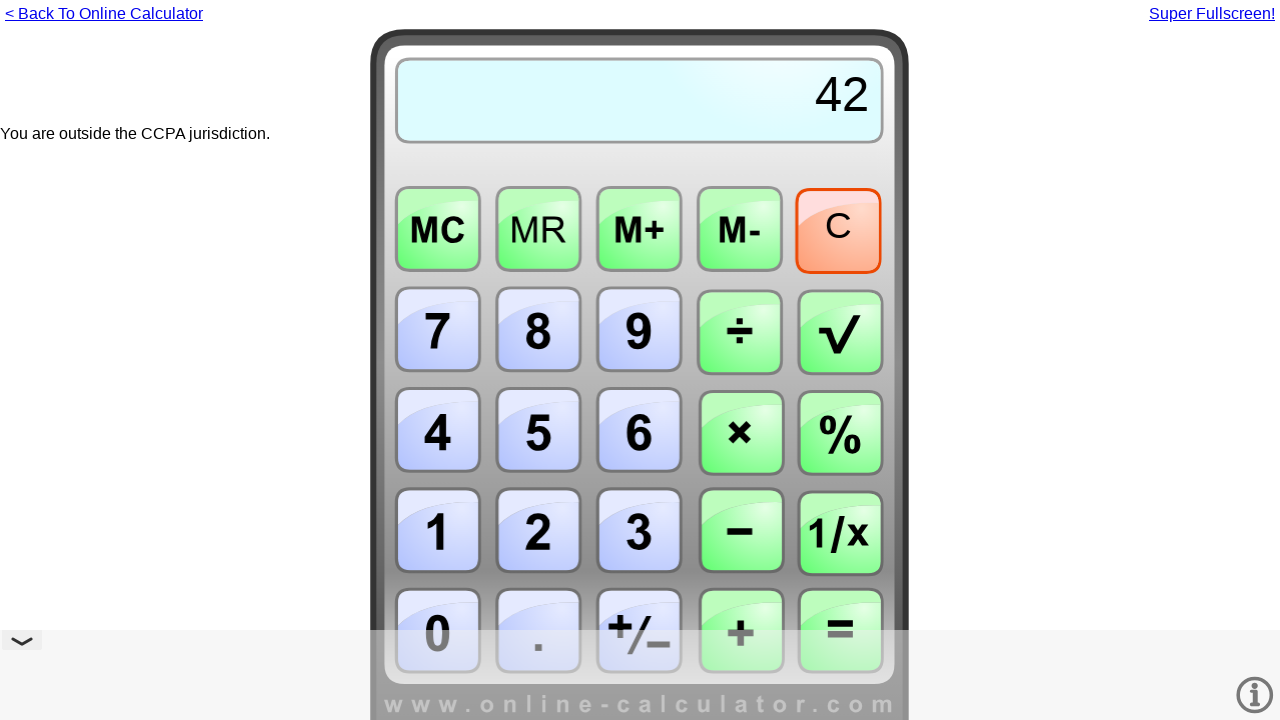